Tests opting out of A/B tests by first navigating to the main page, setting the opt-out cookie, then navigating to the AB test page and verifying opt-out is active.

Starting URL: http://the-internet.herokuapp.com

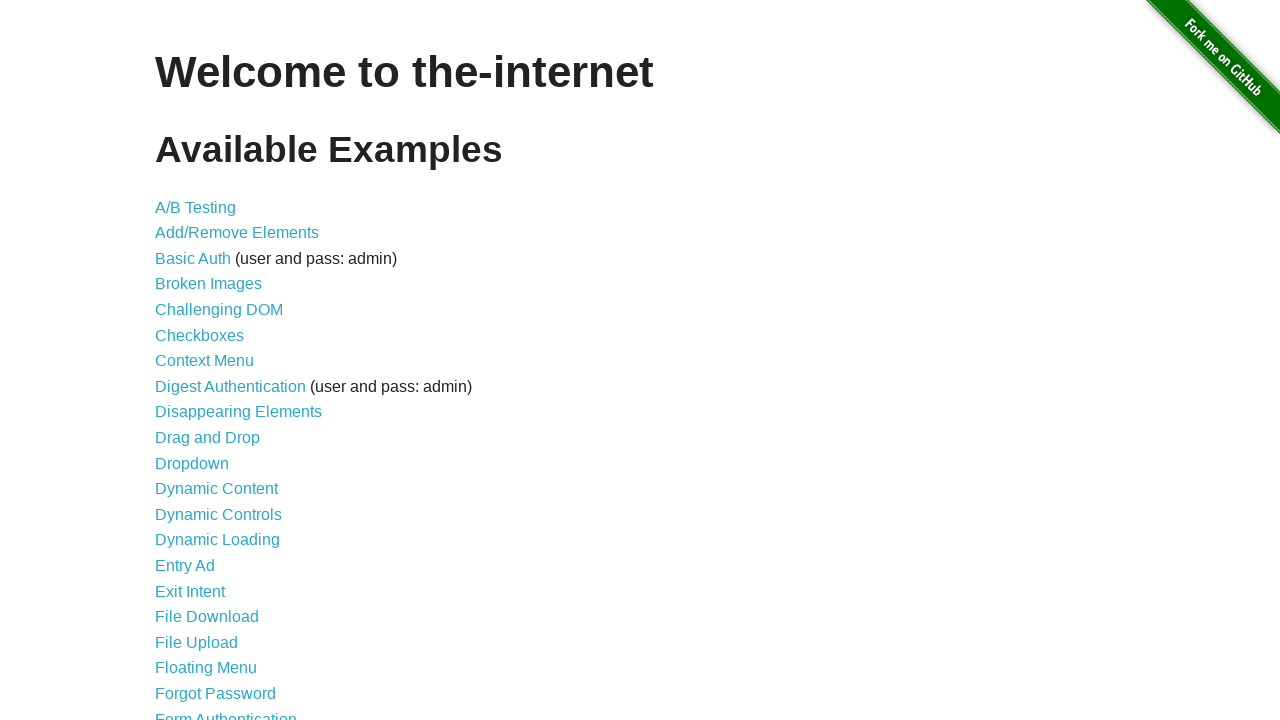

Added optimizelyOptOut cookie to opt out of A/B tests
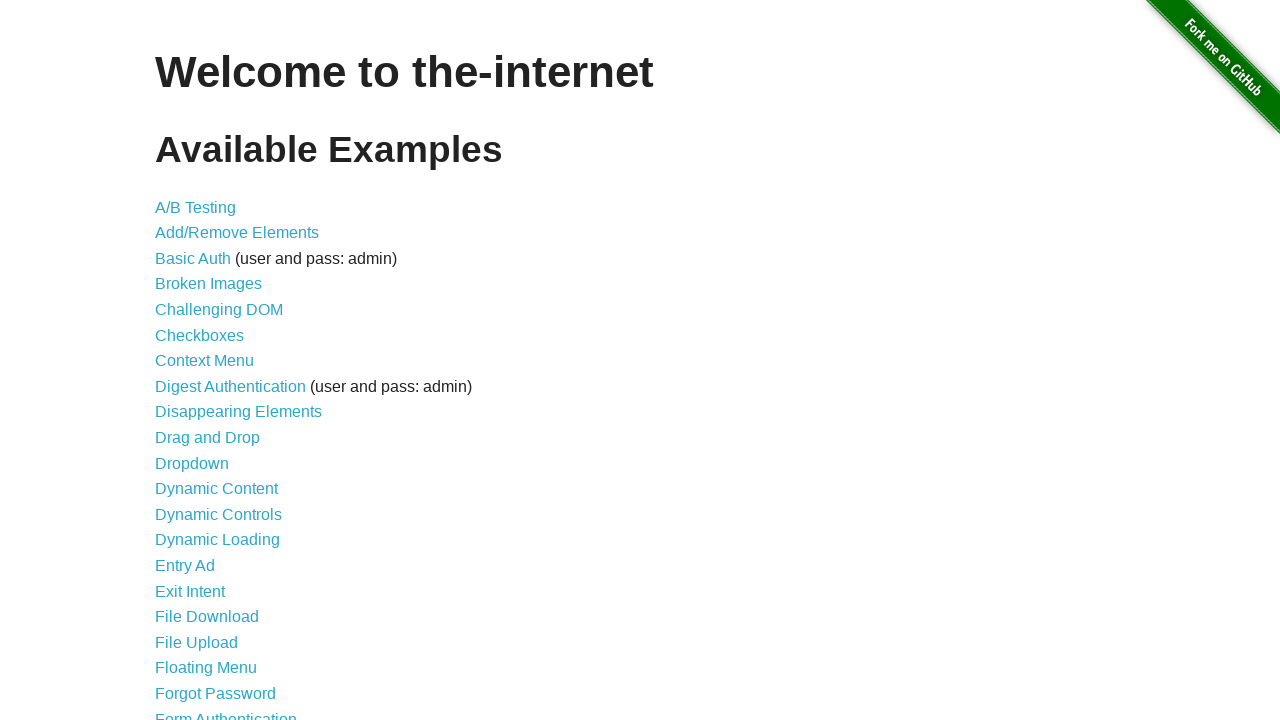

Navigated to A/B test page
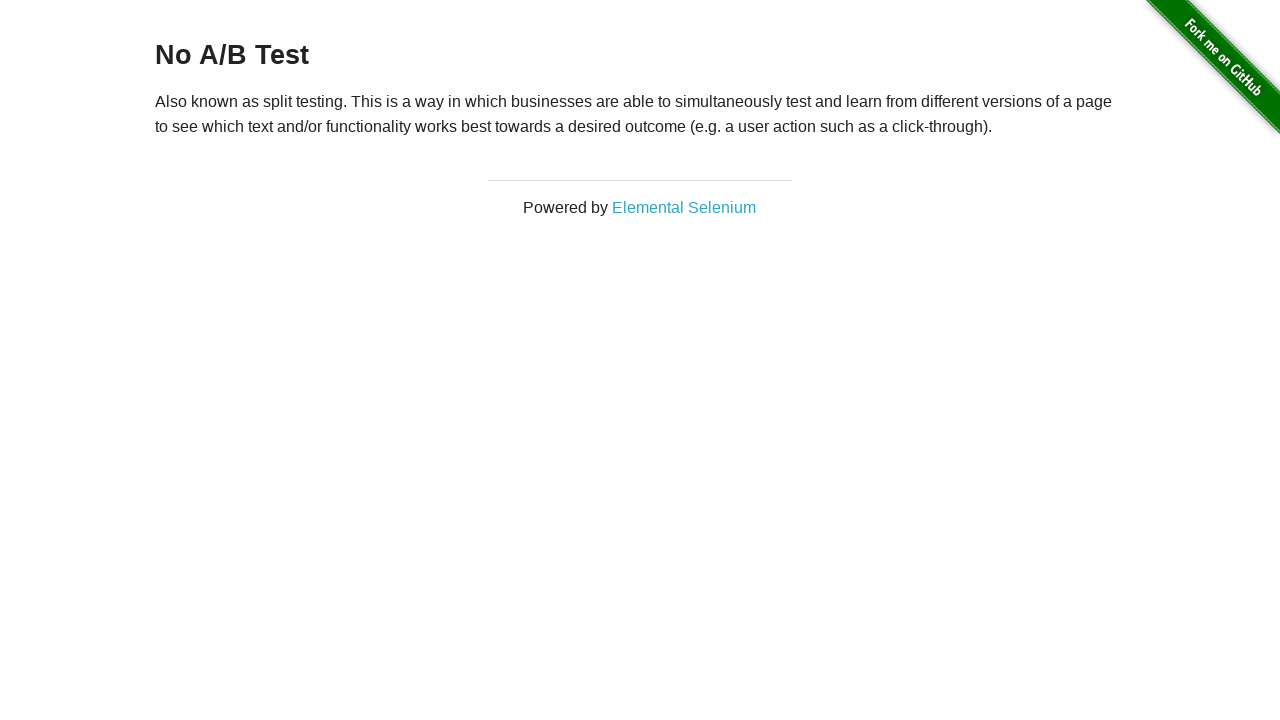

Waited for heading element to load
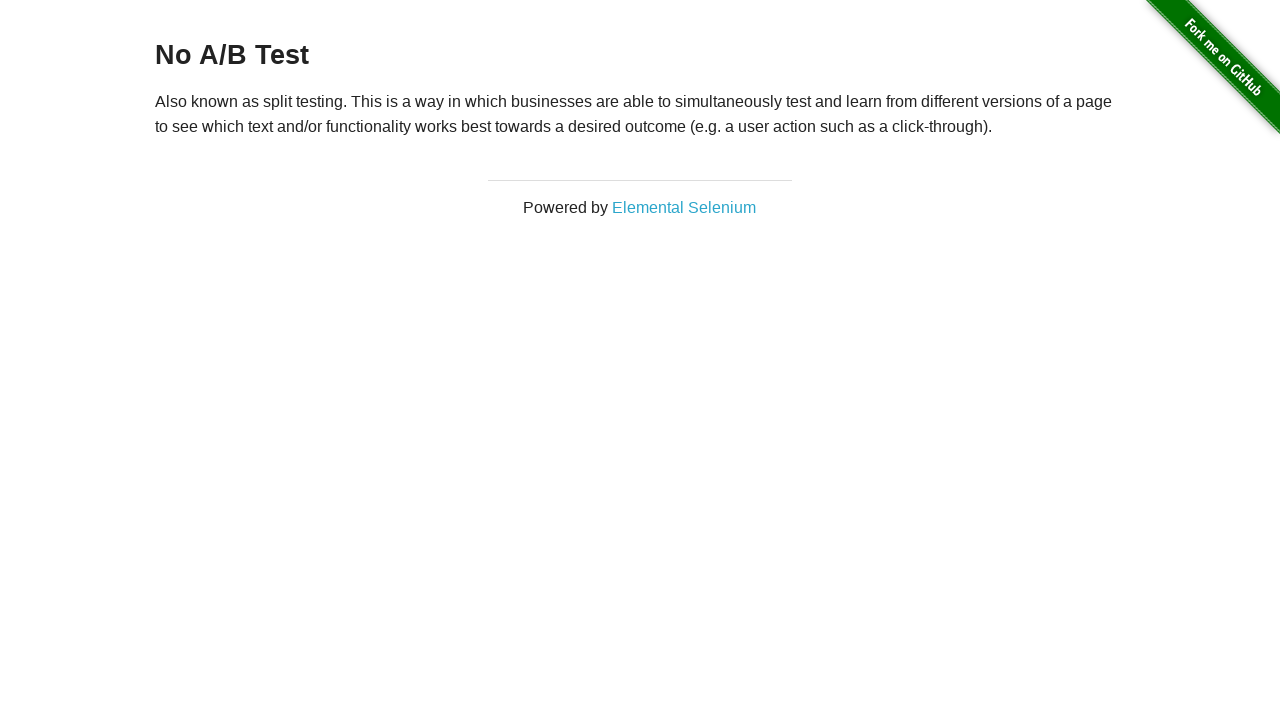

Retrieved heading text content
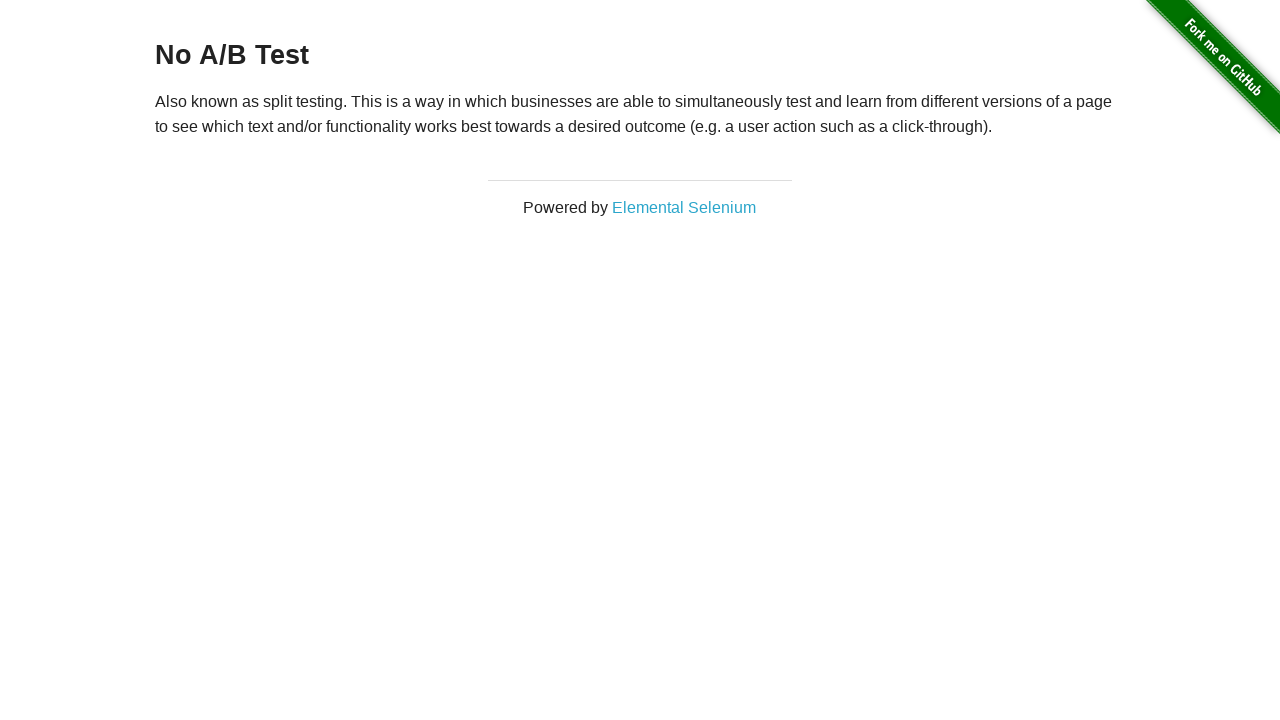

Verified heading shows 'No A/B Test' confirming opt-out is active
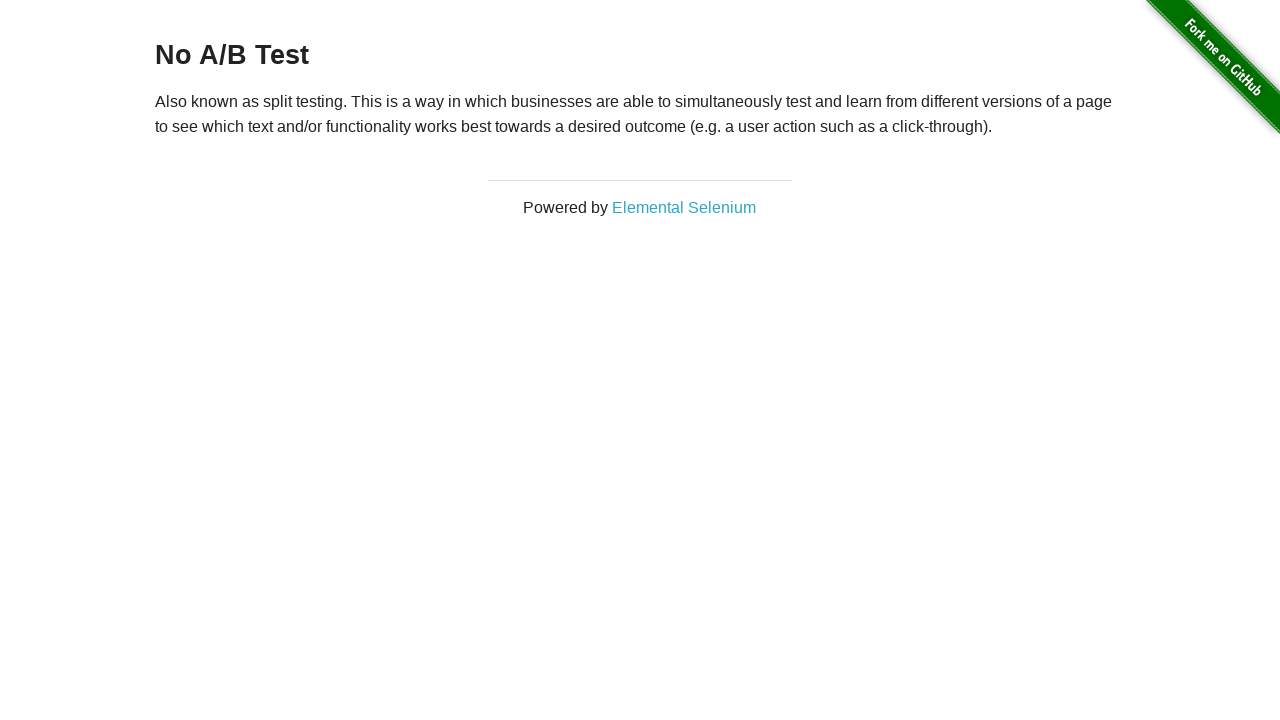

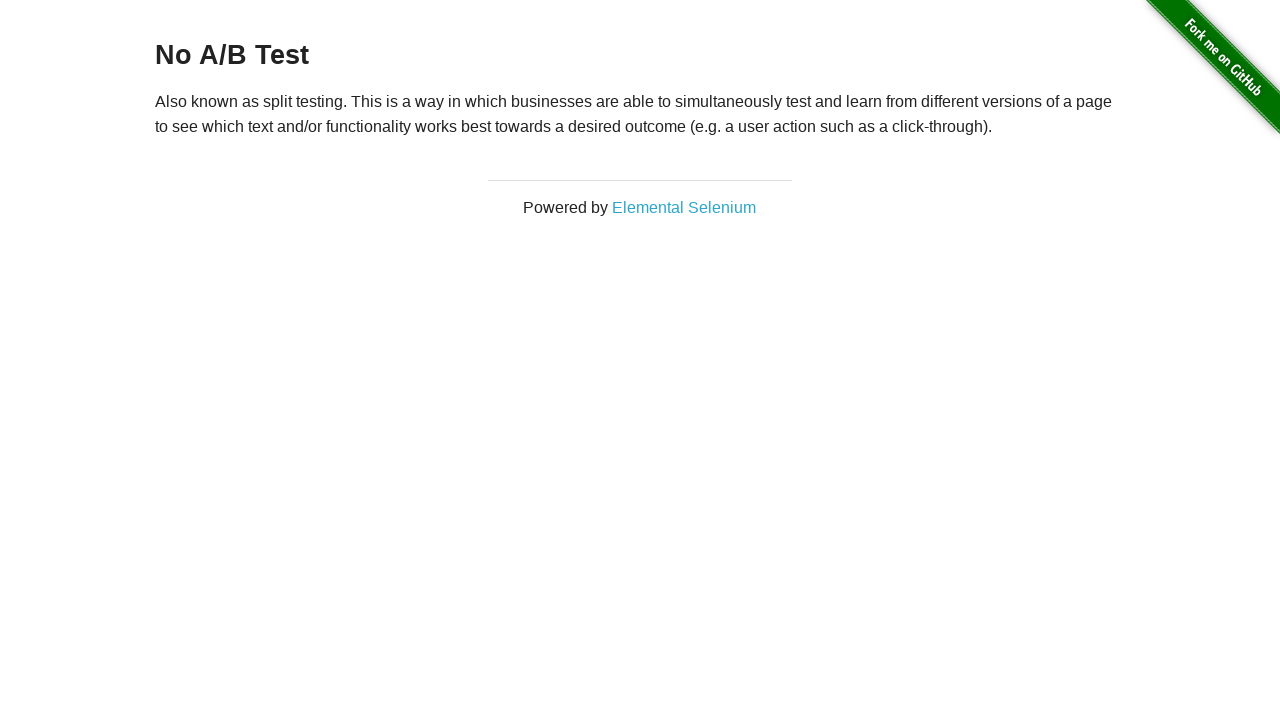